Tests checkbox functionality by checking and unchecking a checkbox, verifying its state changes

Starting URL: https://rahulshettyacademy.com/AutomationPractice/

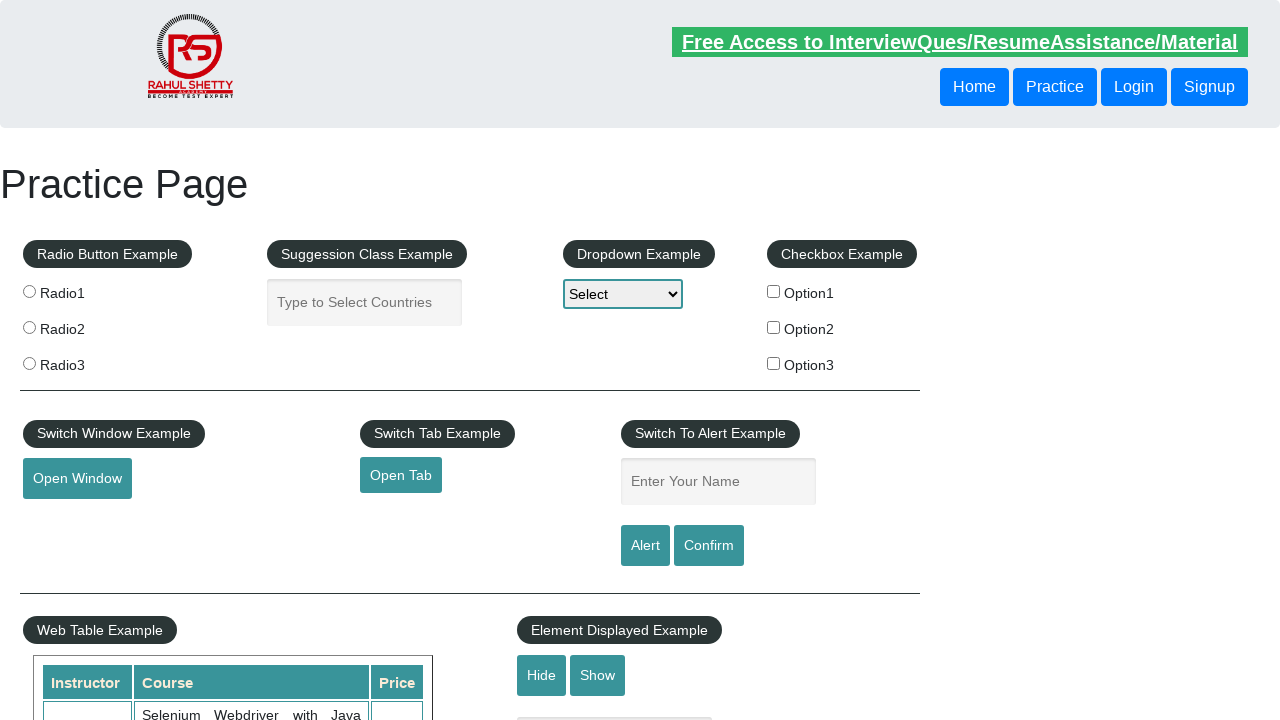

Retrieved initial checkbox state
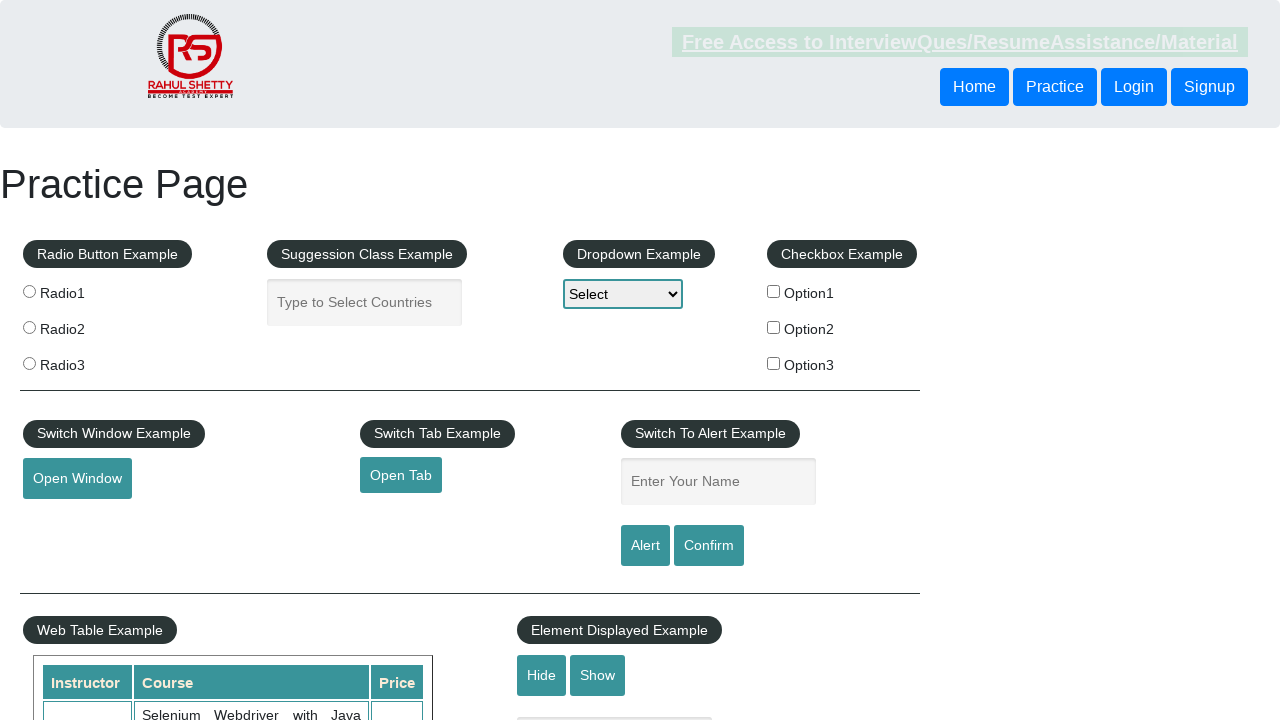

Clicked checkbox to check it at (774, 291) on input[id='checkBoxOption1']
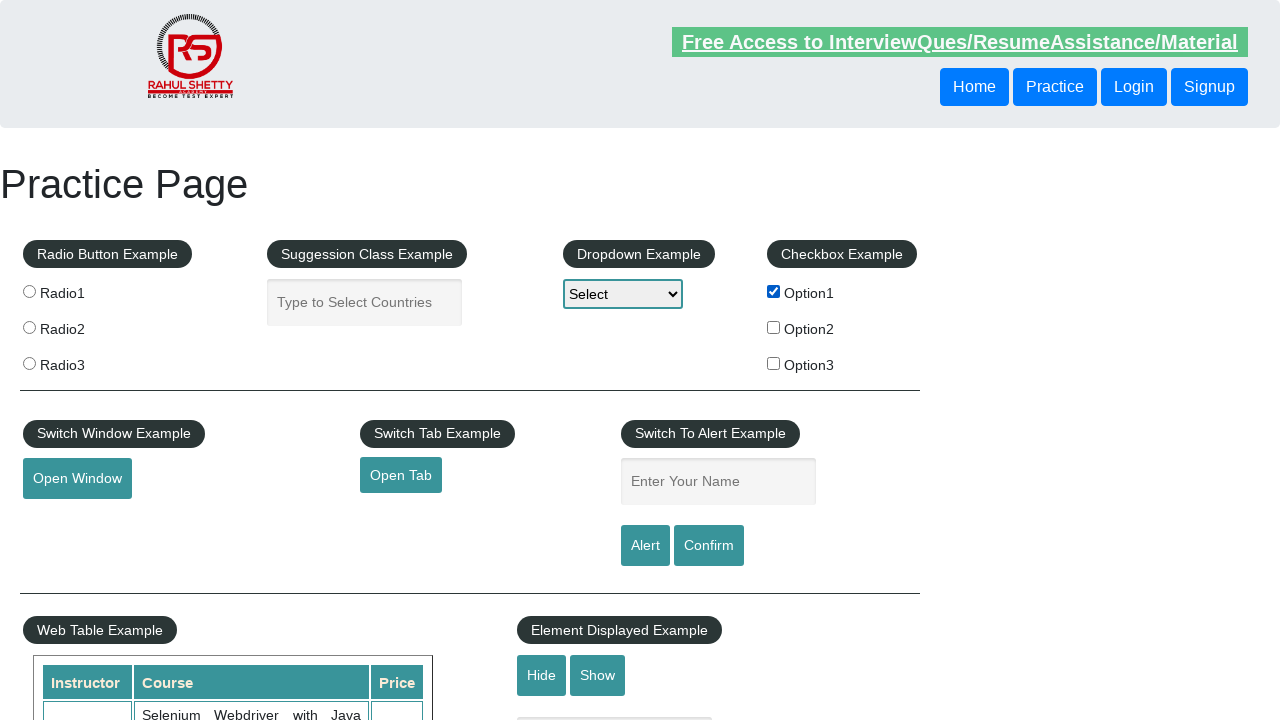

Verified checkbox is now checked
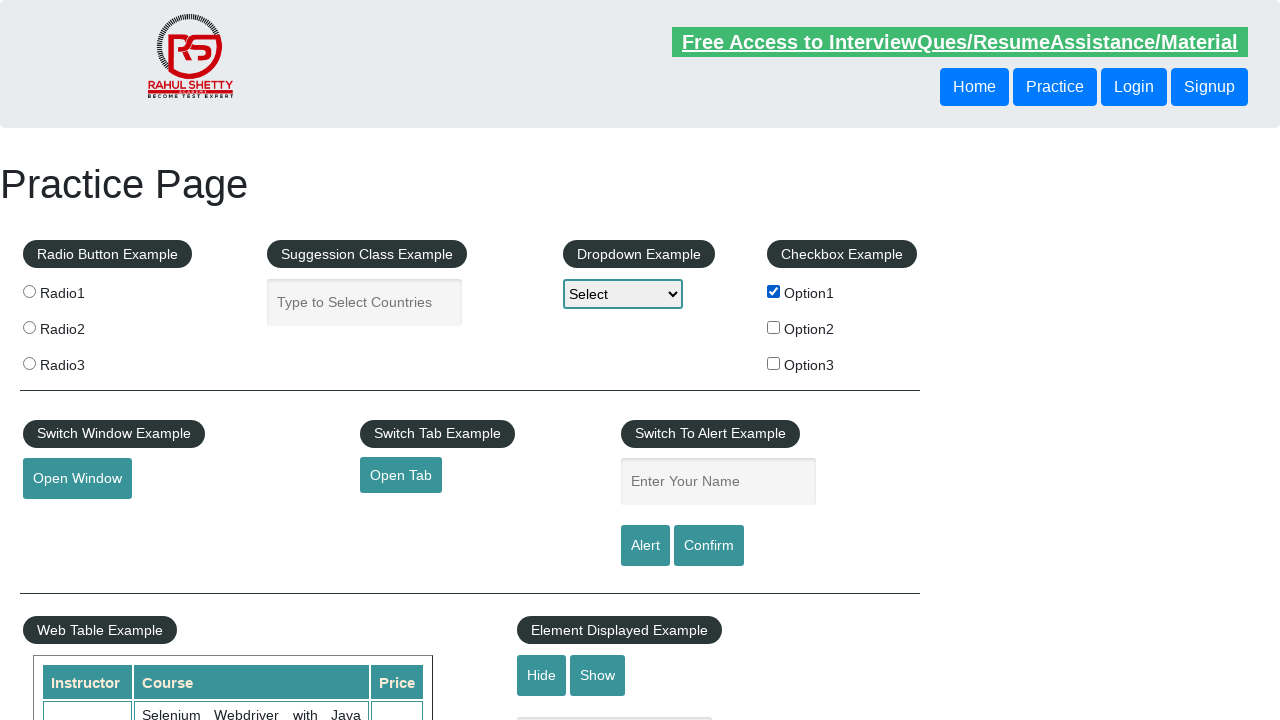

Clicked checkbox to uncheck it at (774, 291) on input[id='checkBoxOption1']
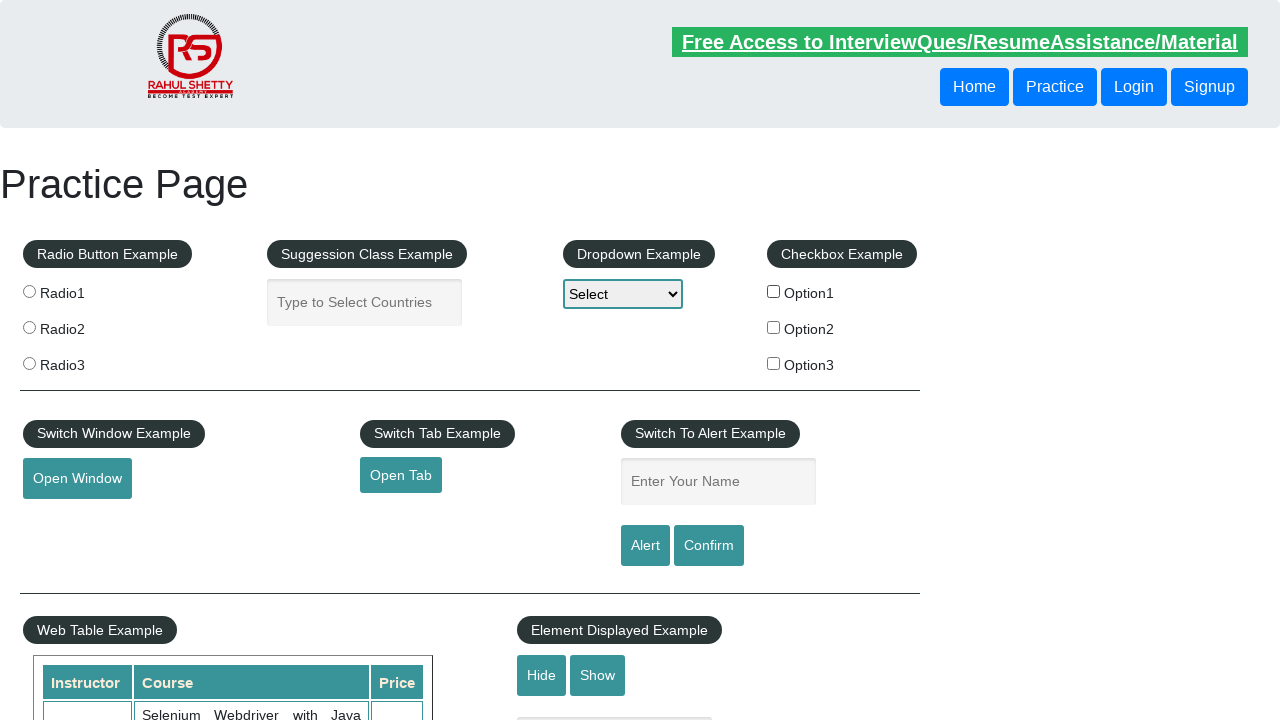

Verified checkbox is now unchecked
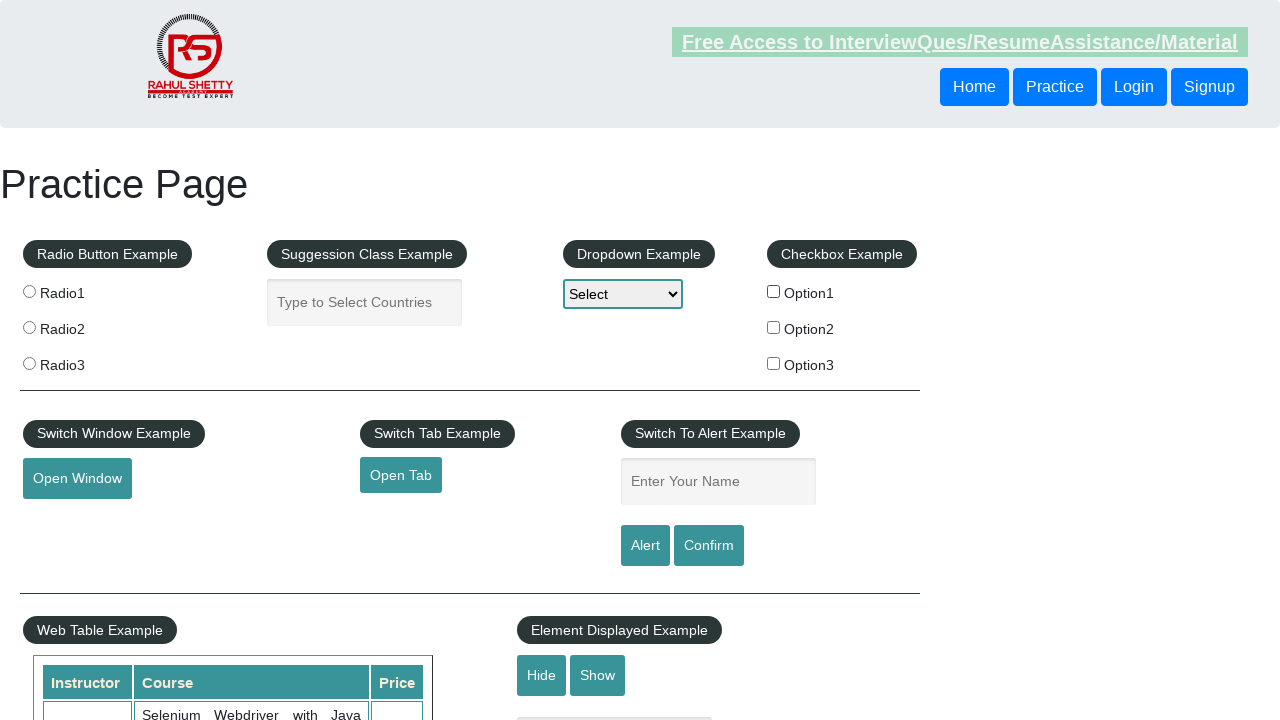

Counted total checkboxes on page: 3
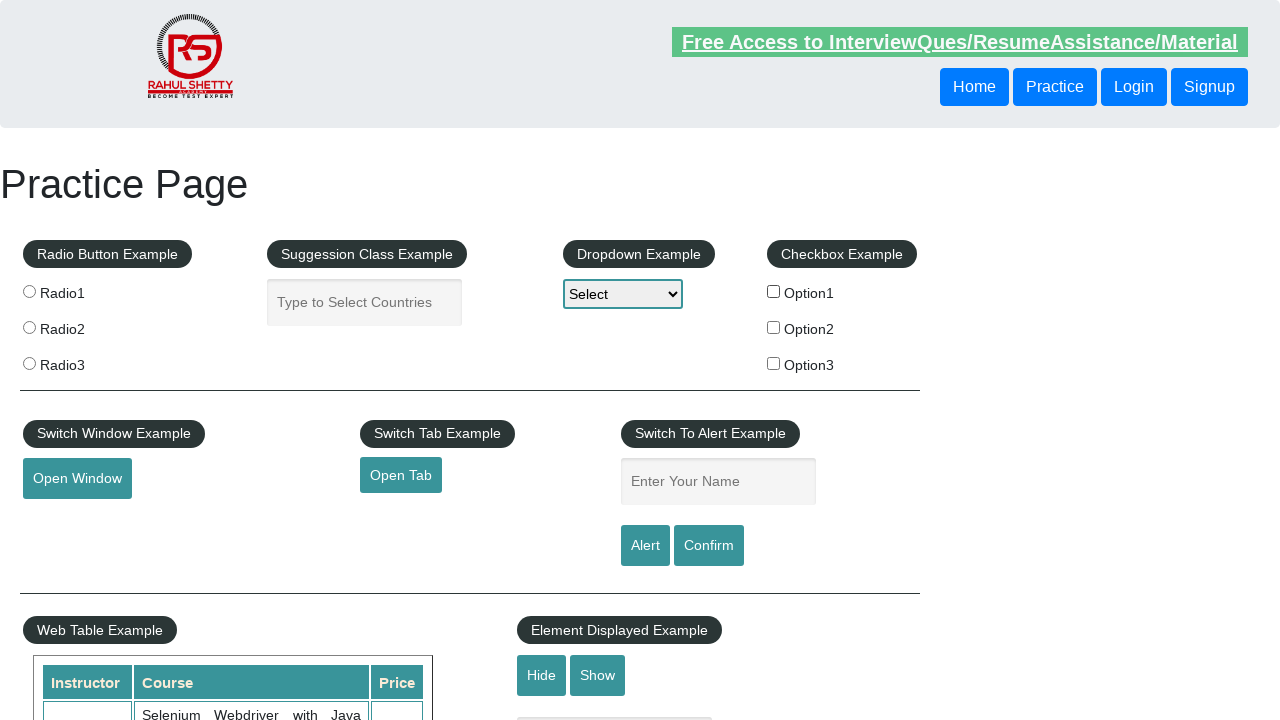

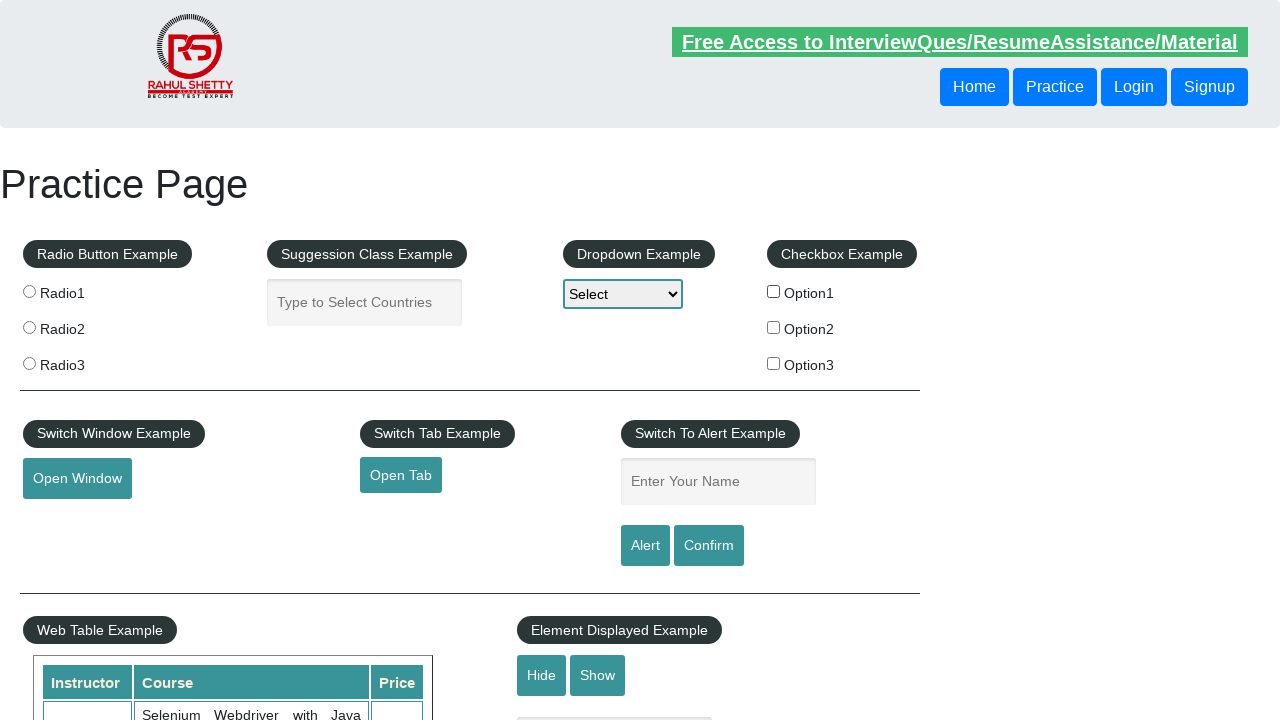